Tests the university result portal by entering a registration number and roll number, submitting the form, and navigating through the result viewing process.

Starting URL: https://result.mdu.ac.in/postexam/result.aspx

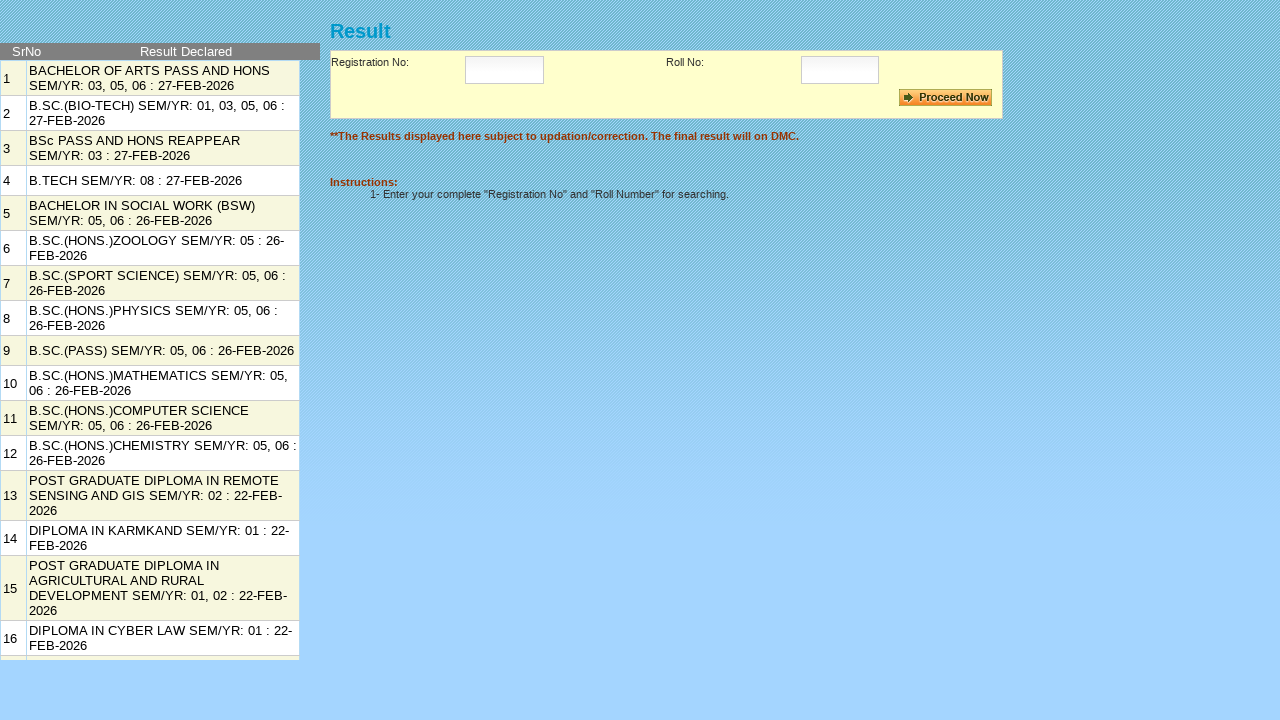

Filled registration number field with '2312051573' on #txtRegistrationNo
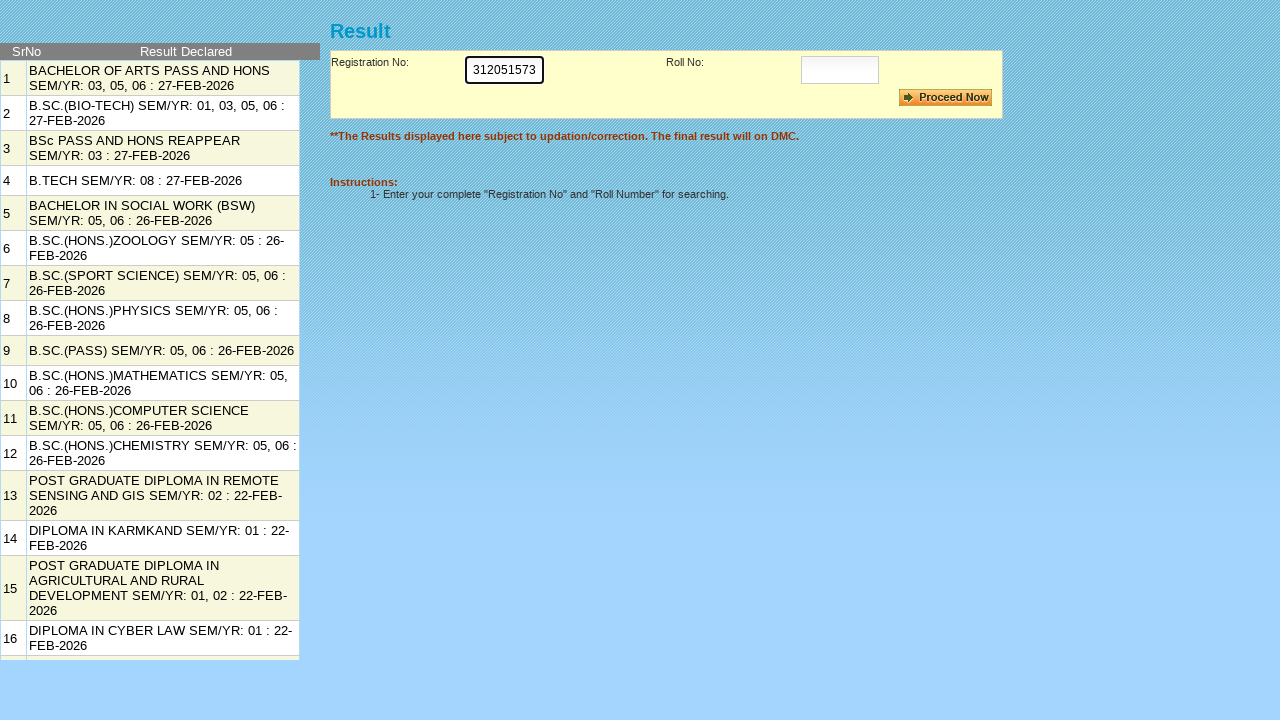

Filled roll number field with '6071620' on #txtRollNo
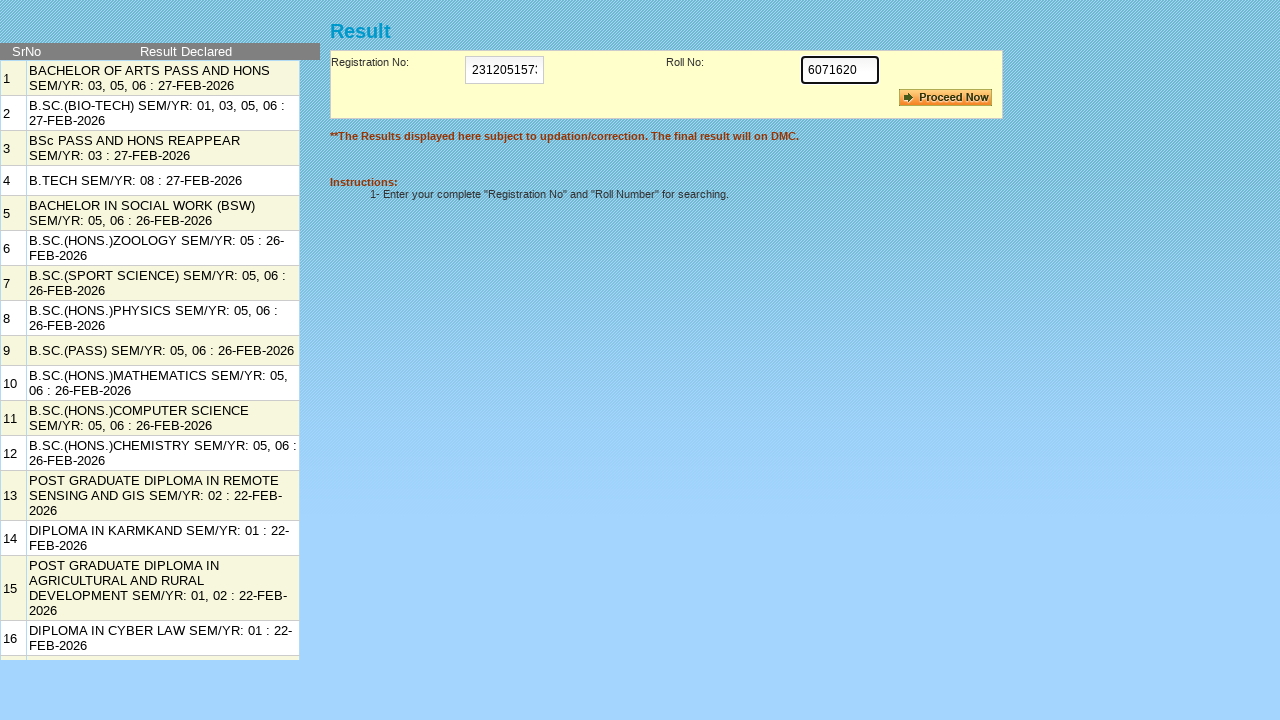

Clicked proceed button to submit the form at (946, 98) on #cmdbtnProceed
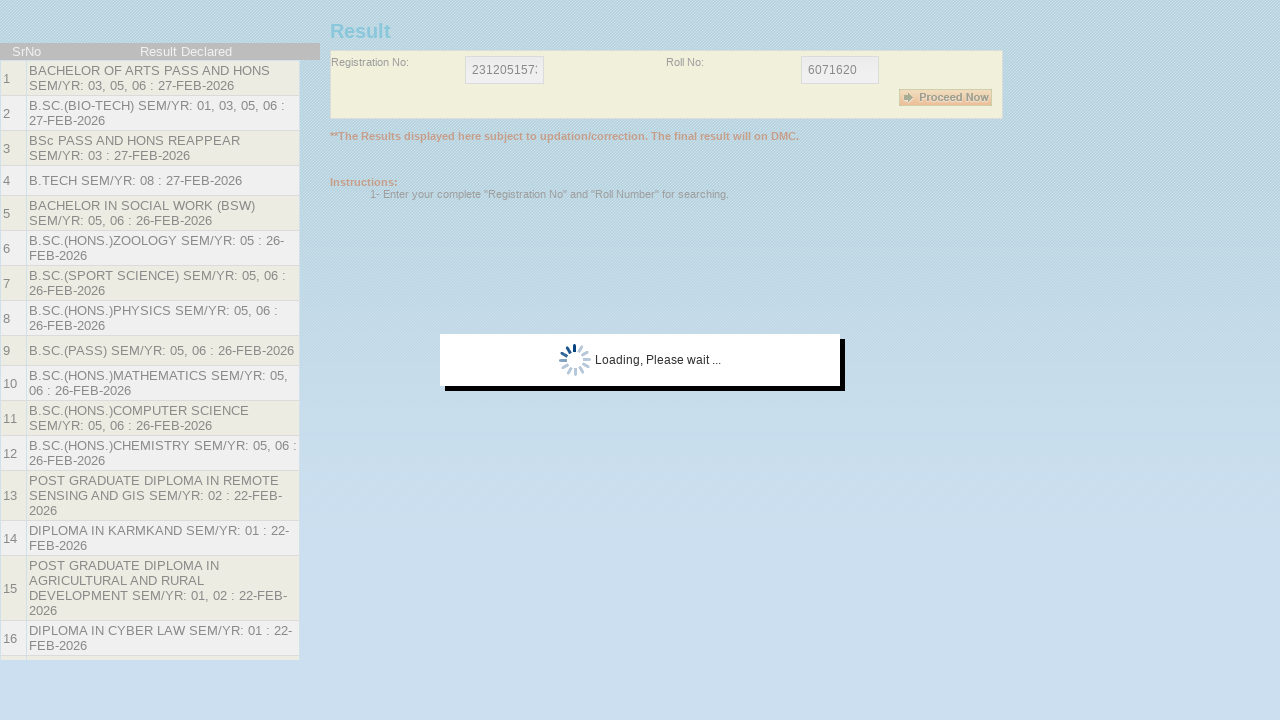

Confirmation image appeared
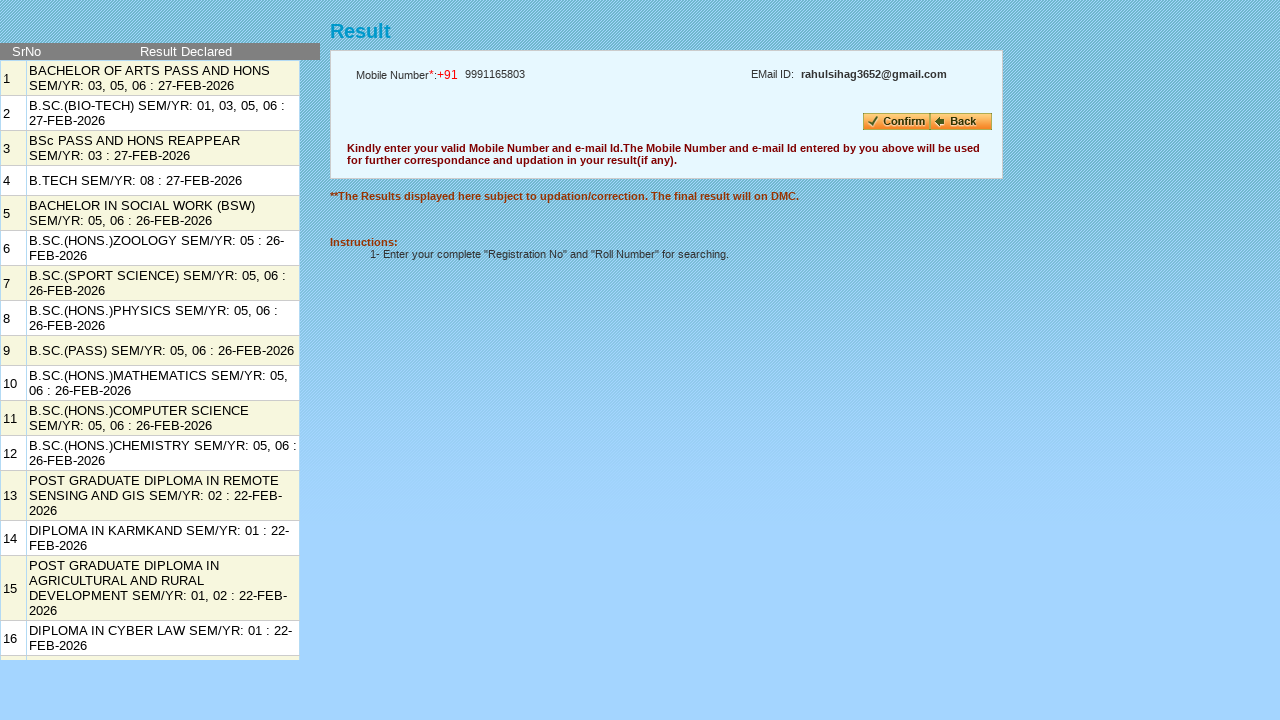

Clicked confirmation image at (896, 122) on #imgComfirm
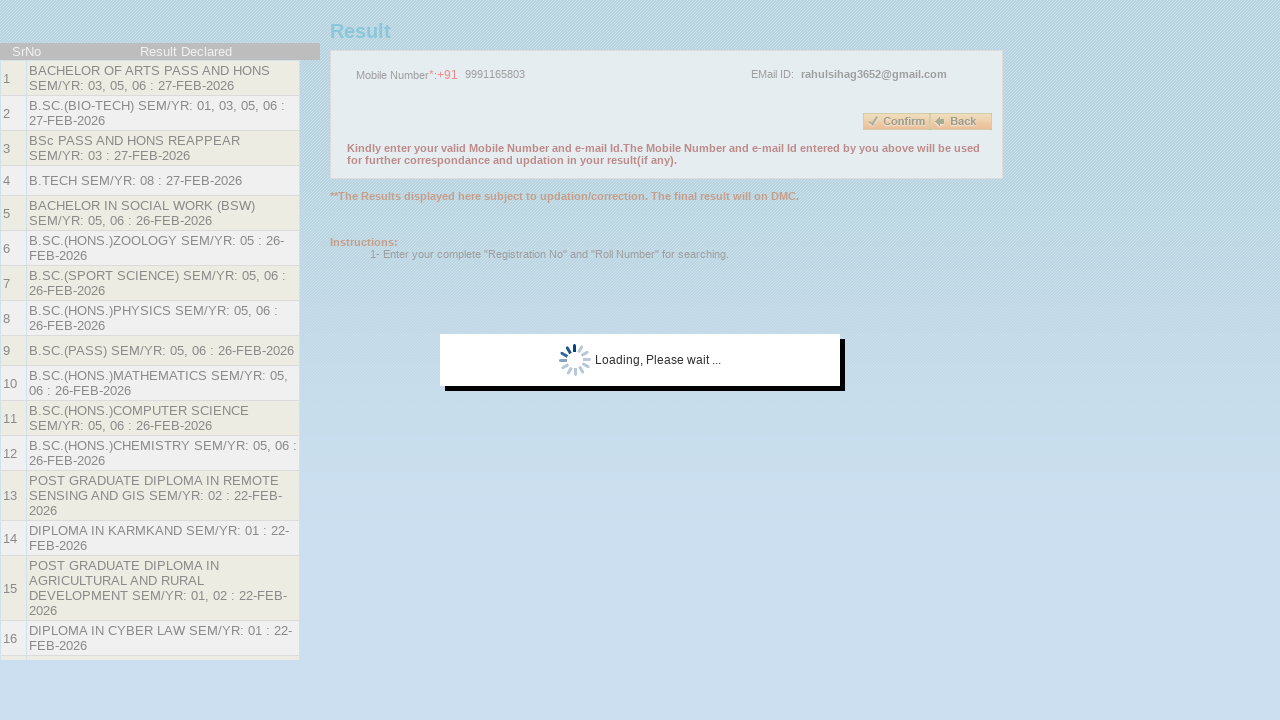

View results link loaded
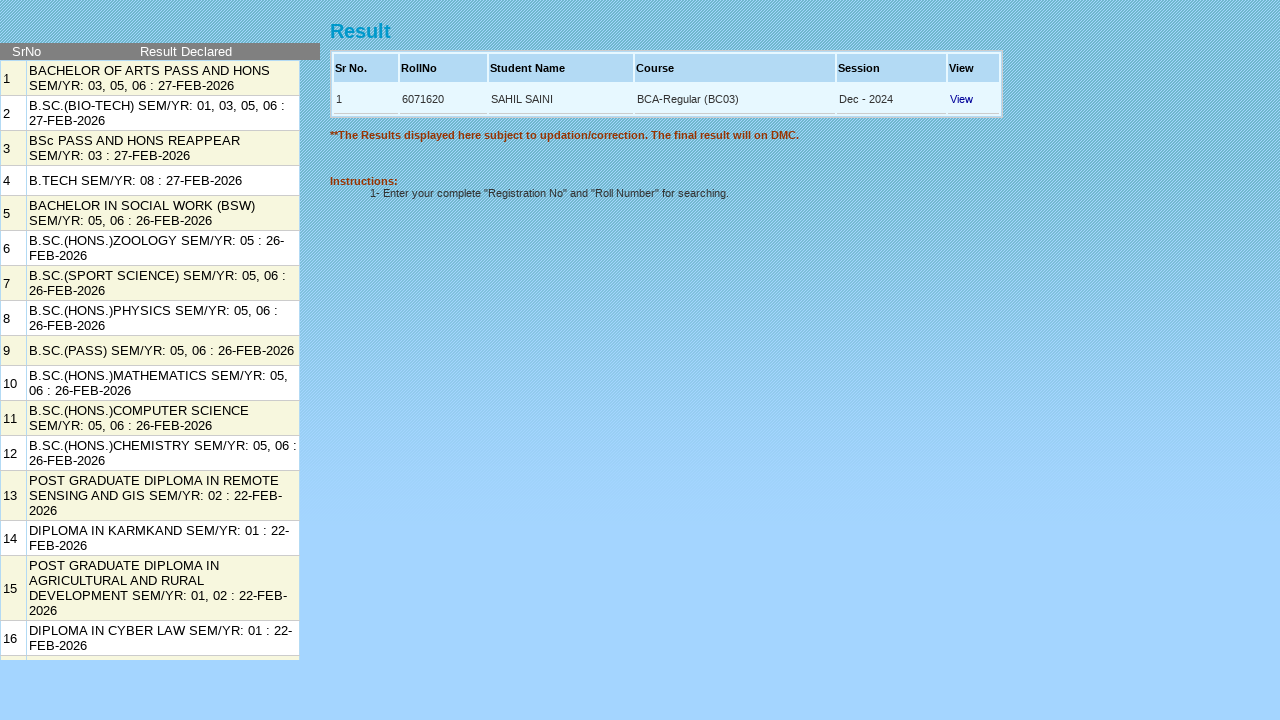

Clicked view results link to navigate to results page at (962, 98) on #rptMain_ctl01_lnkView
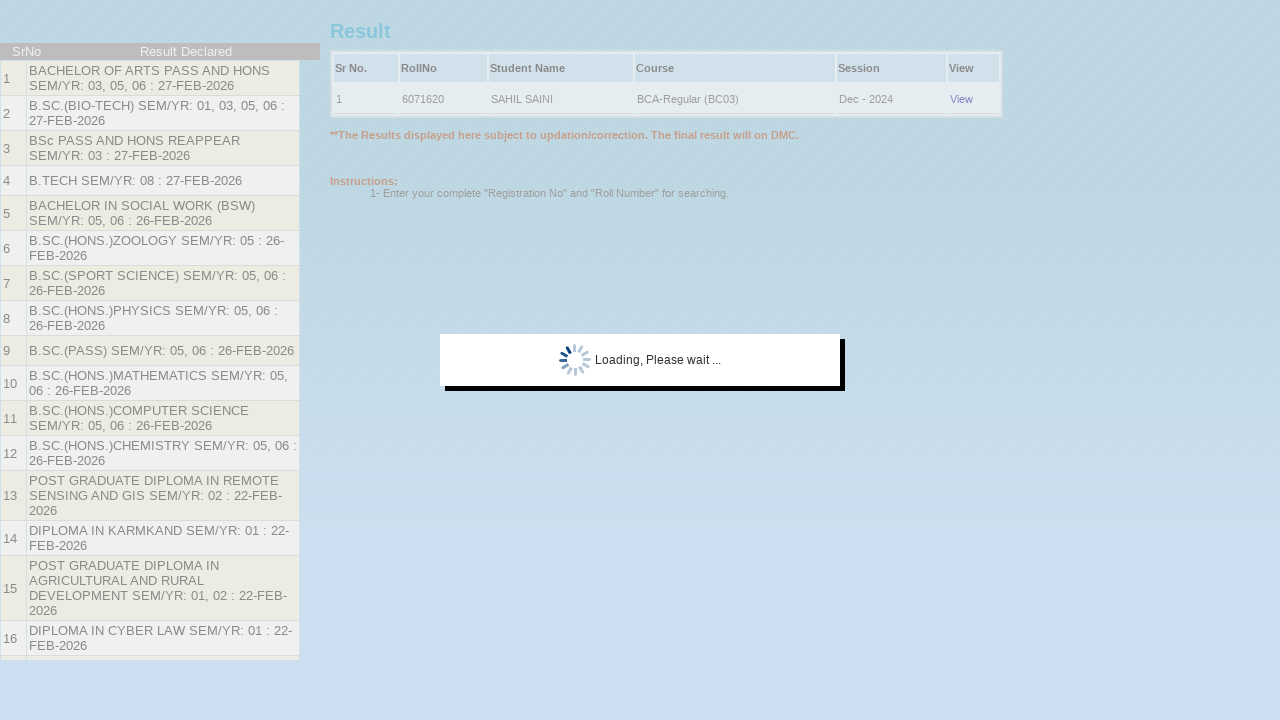

Results page loaded and student name element is visible
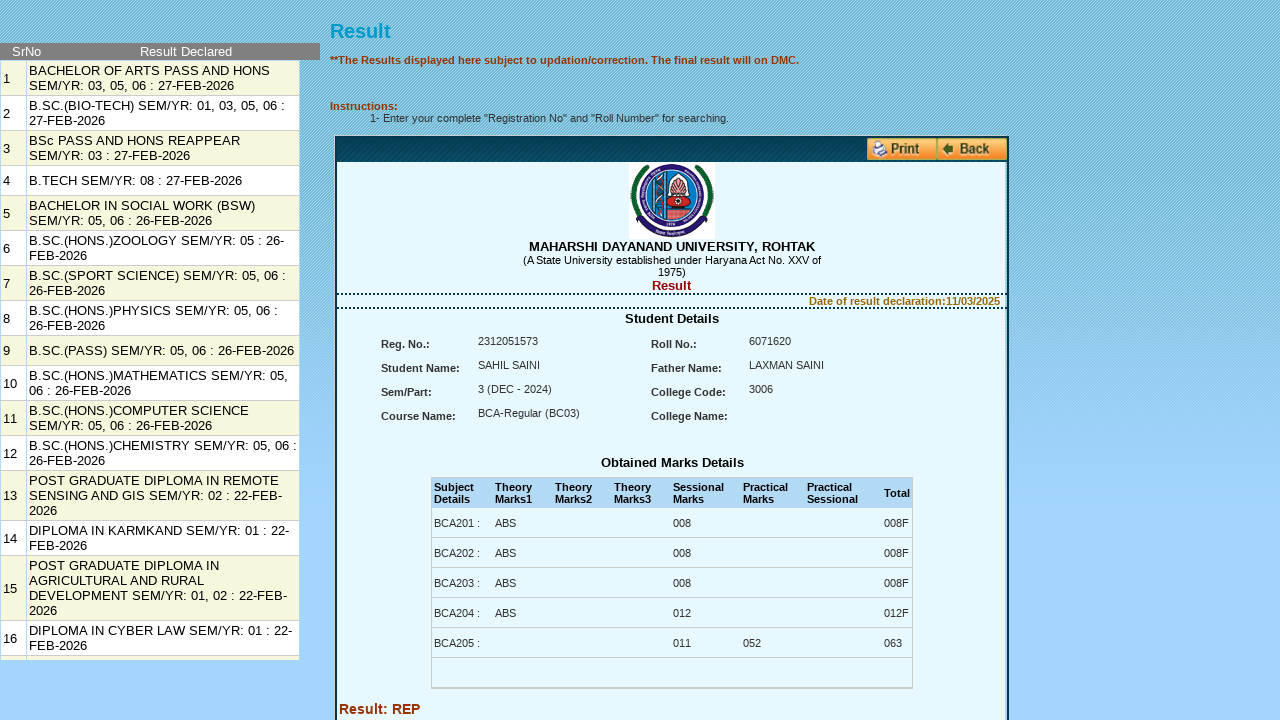

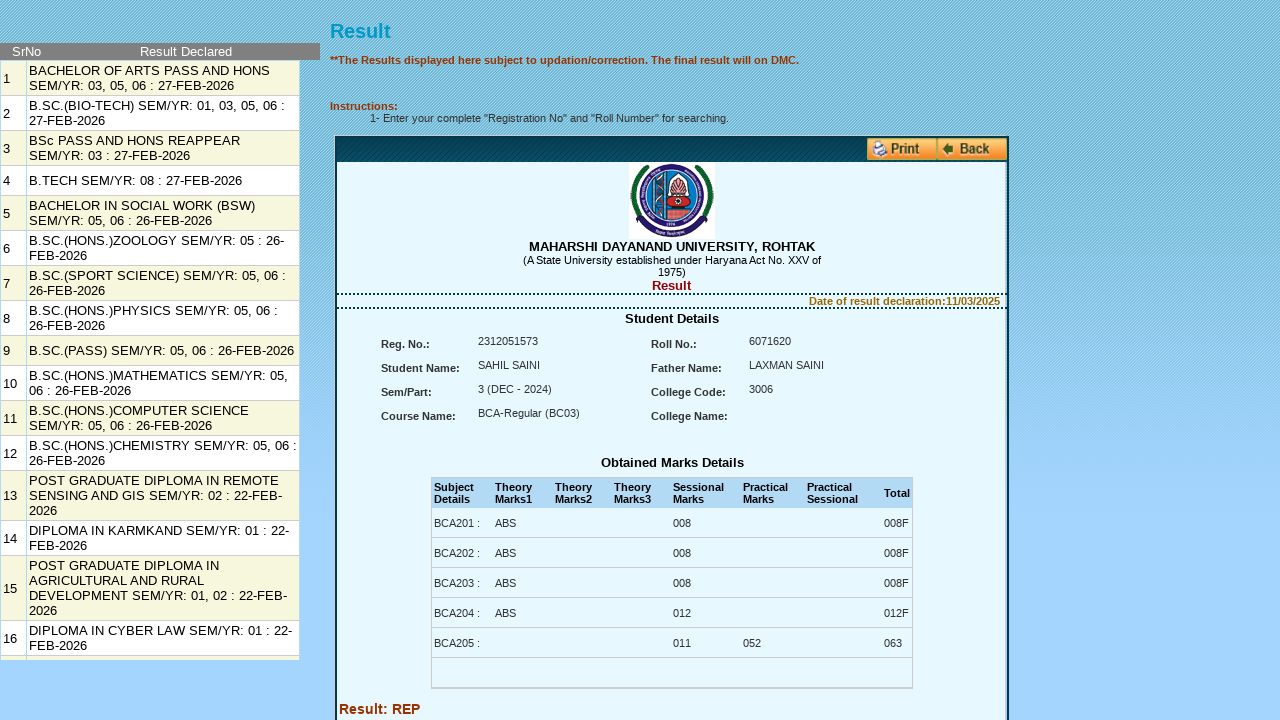